Tests human-like navigation on TopCV job search website by visiting the homepage, scrolling, and attempting to find and interact with job search elements like search inputs or job listing links.

Starting URL: https://www.topcv.vn

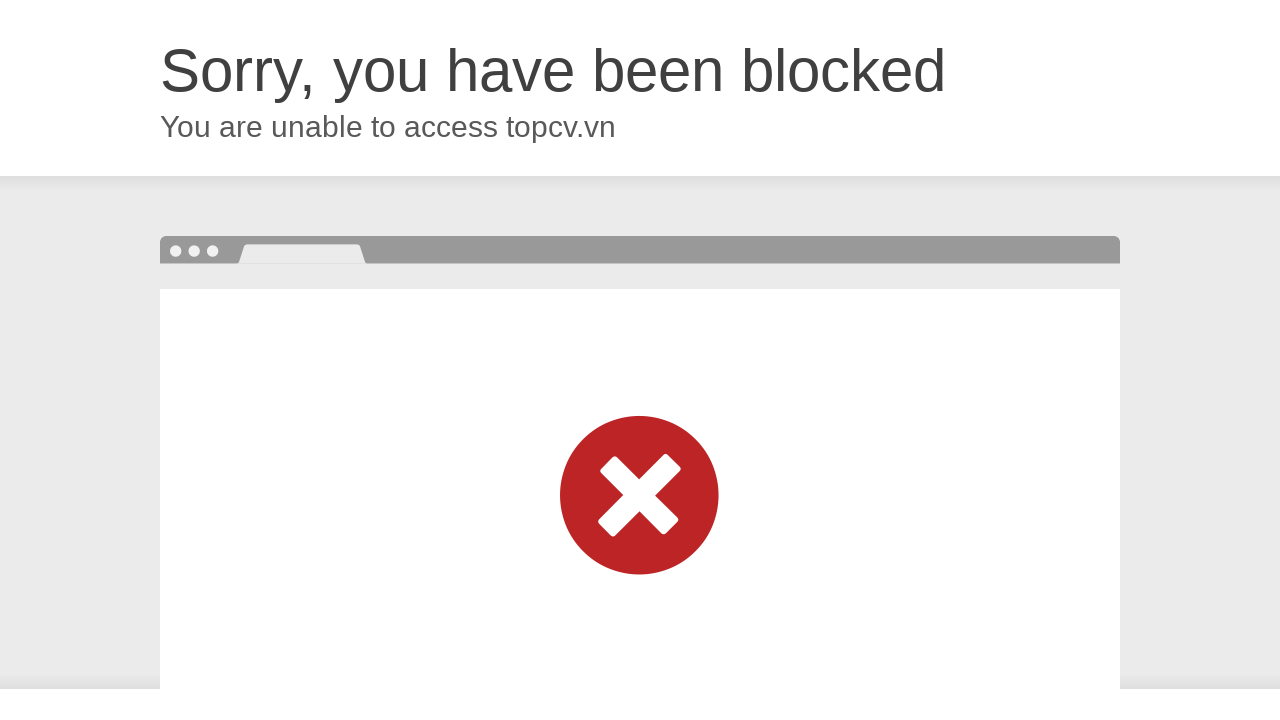

Page DOM content loaded
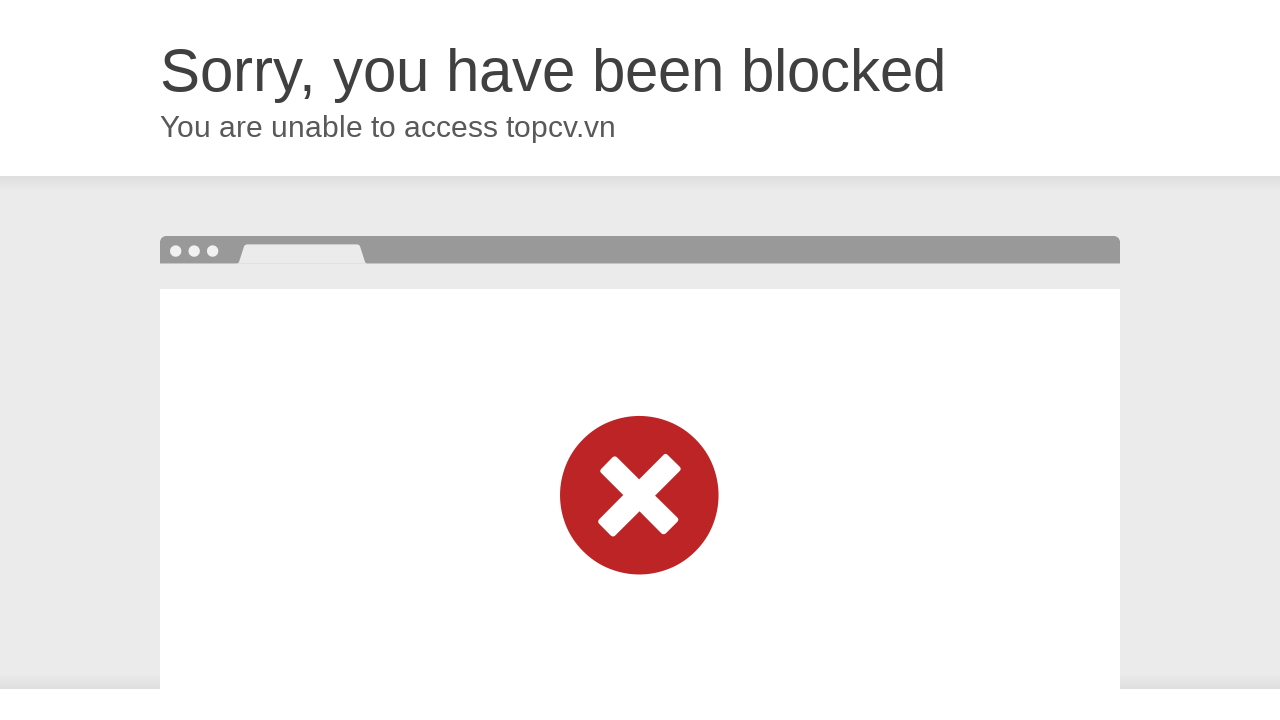

Waited 3 seconds for page to fully load
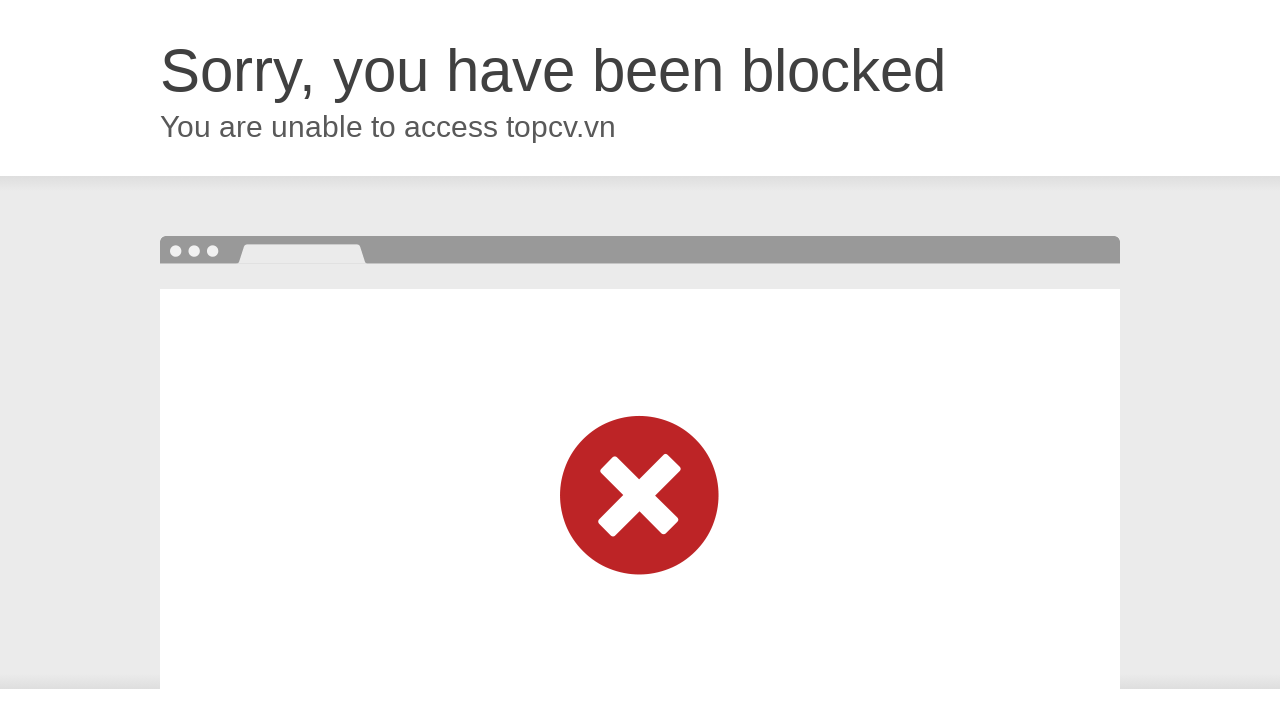

Scrolled down 500 pixels in human-like manner
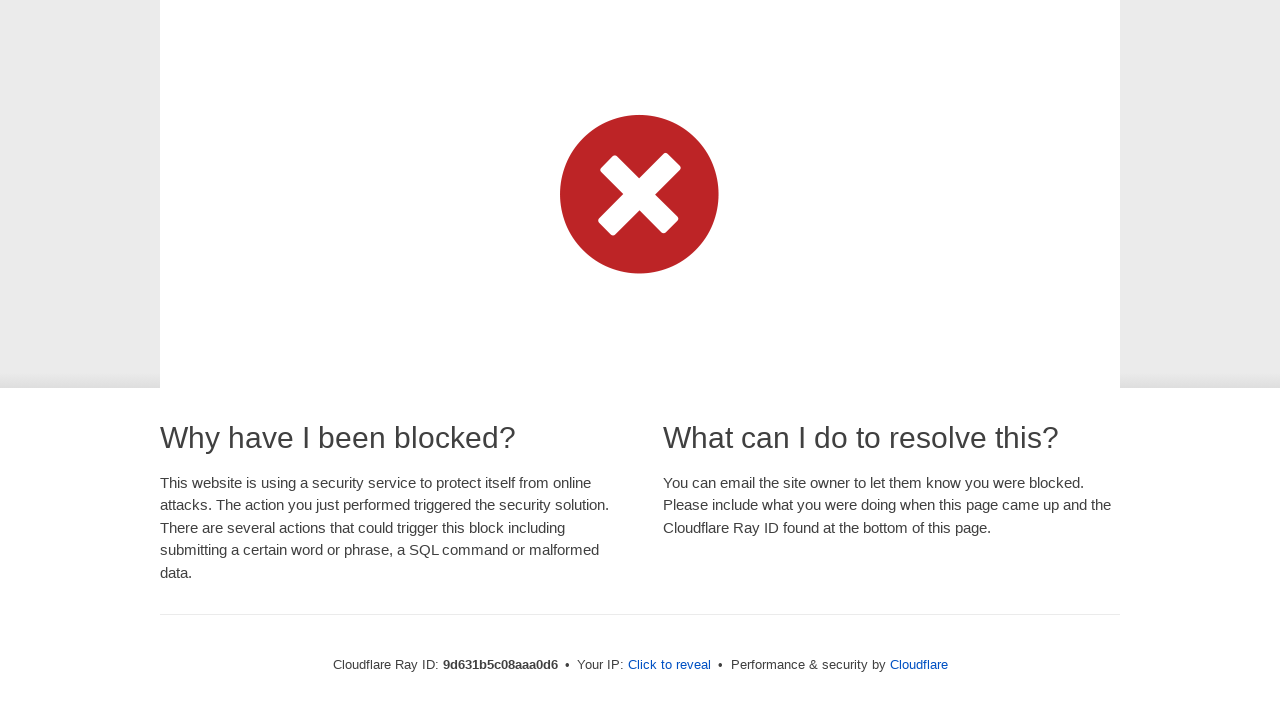

Waited 2 seconds after scrolling
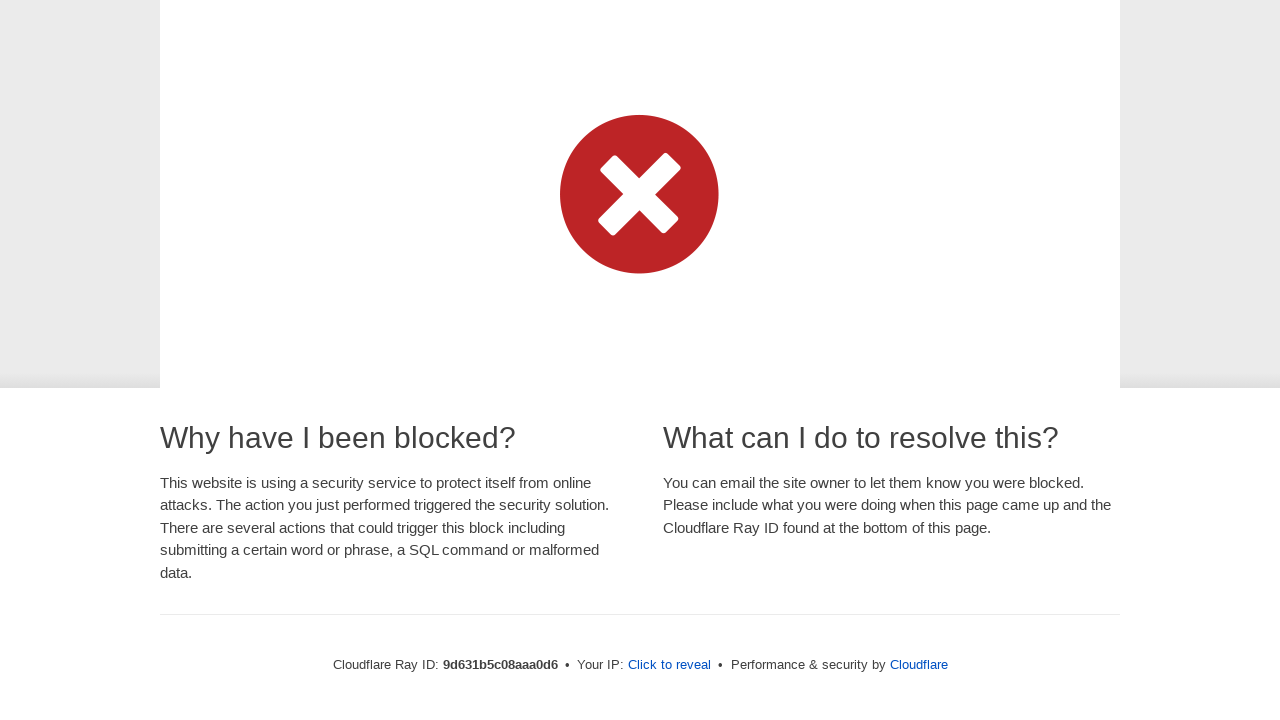

Located job search link on page
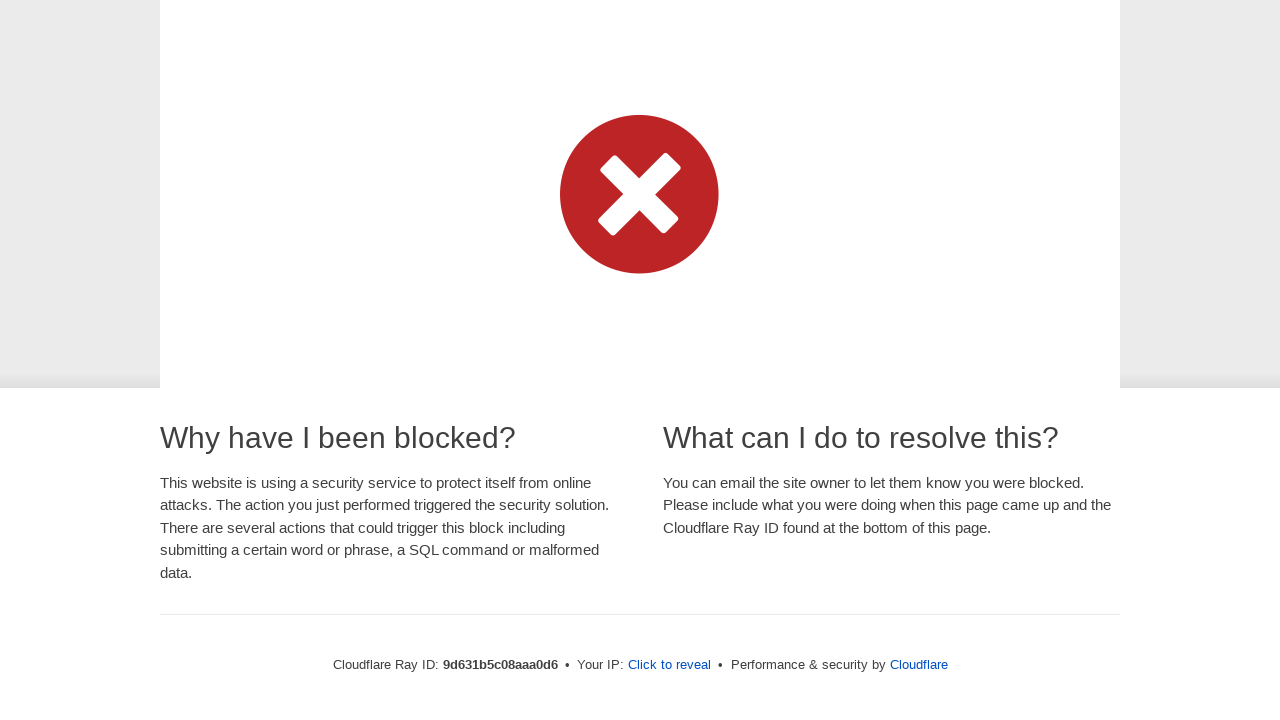

Job search link not found, located search input field instead
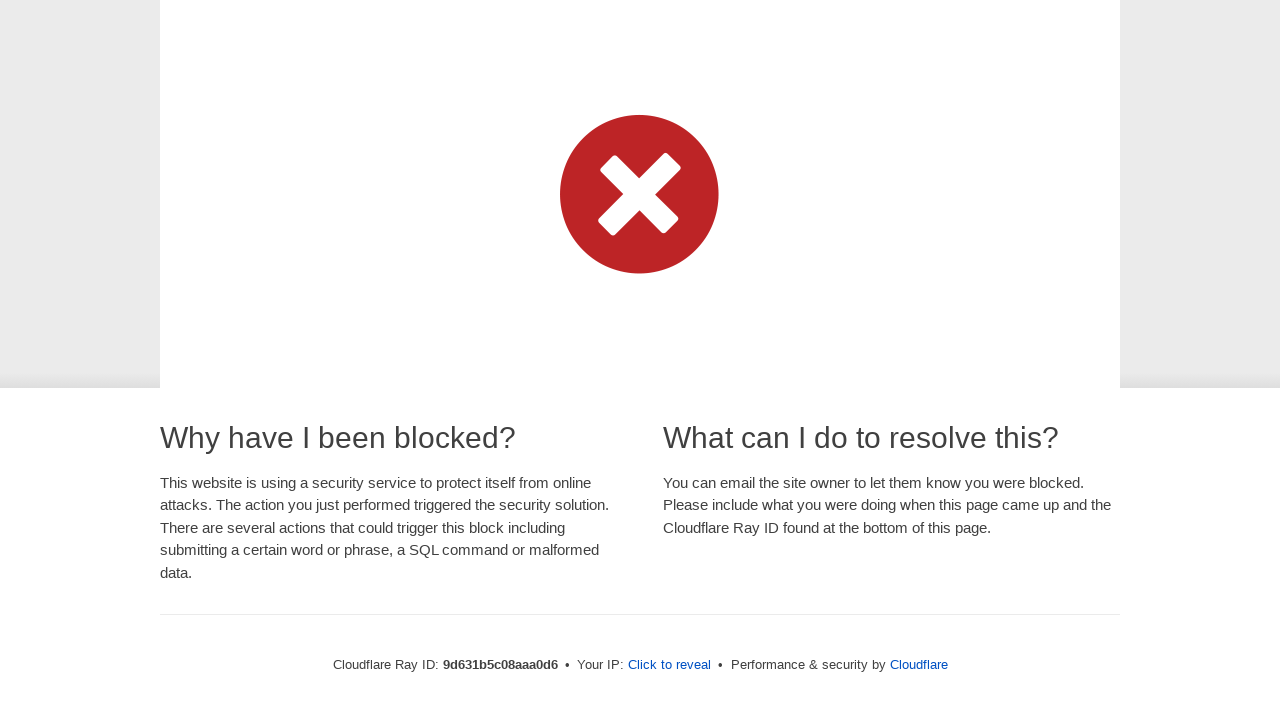

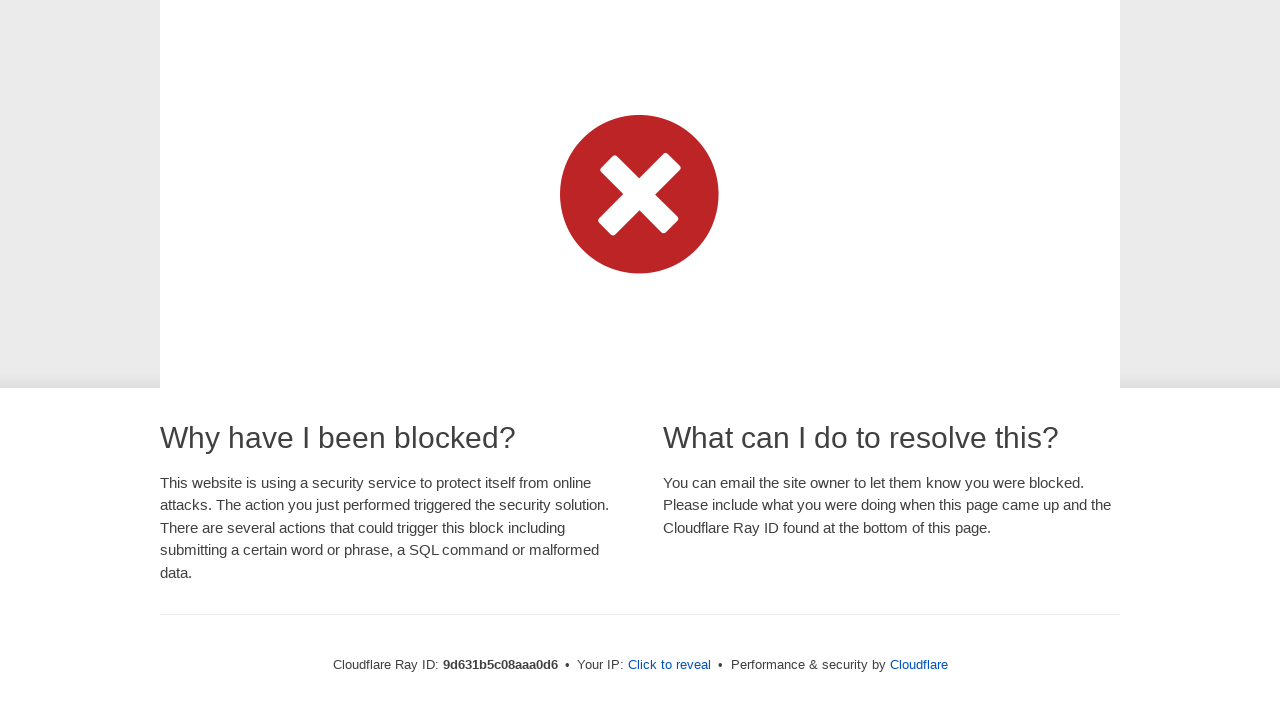